Tests a web form submission by entering text into a text field and clicking submit, then verifying the success message

Starting URL: https://www.selenium.dev/selenium/web/web-form.html

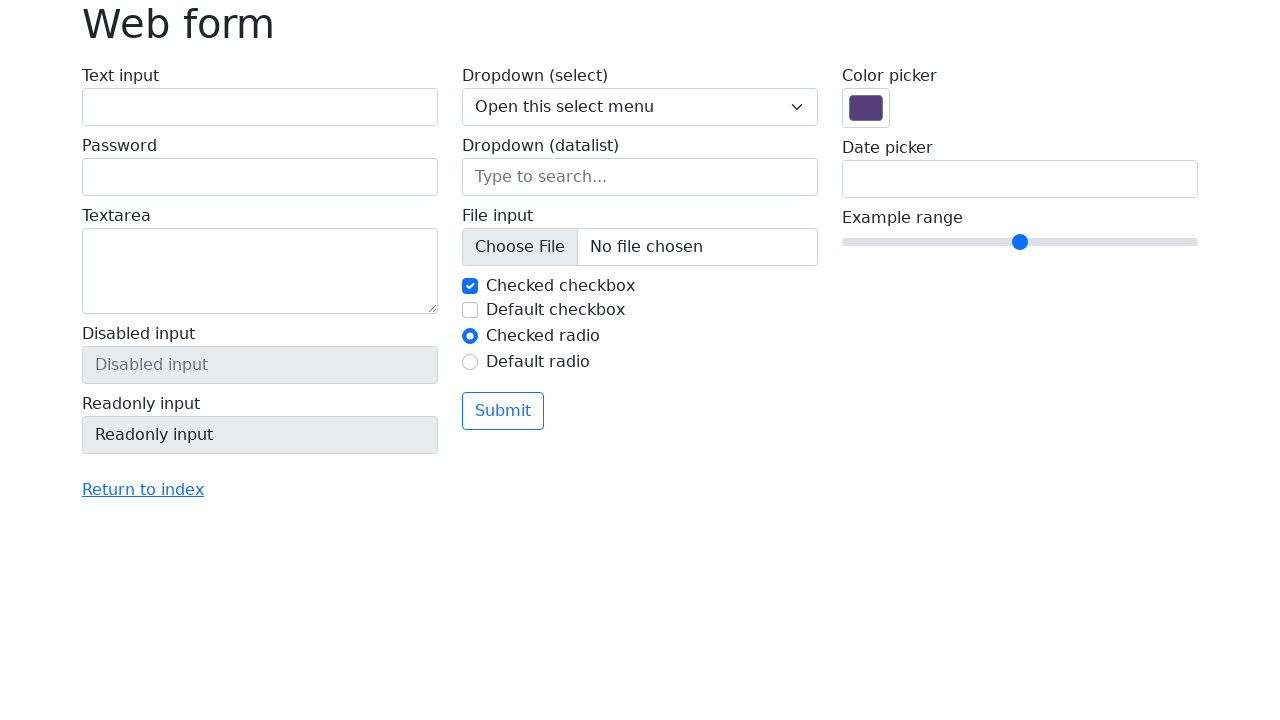

Filled text field with 'Selenium' on input[name='my-text']
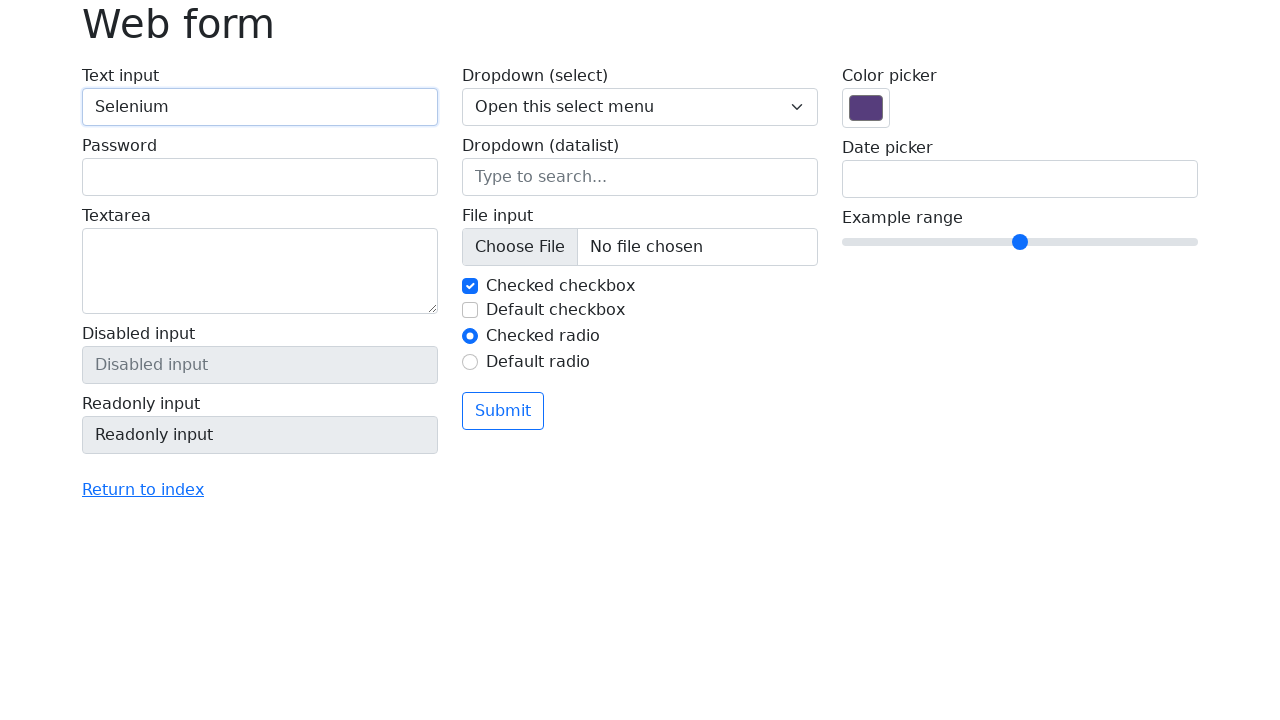

Clicked submit button at (503, 411) on button
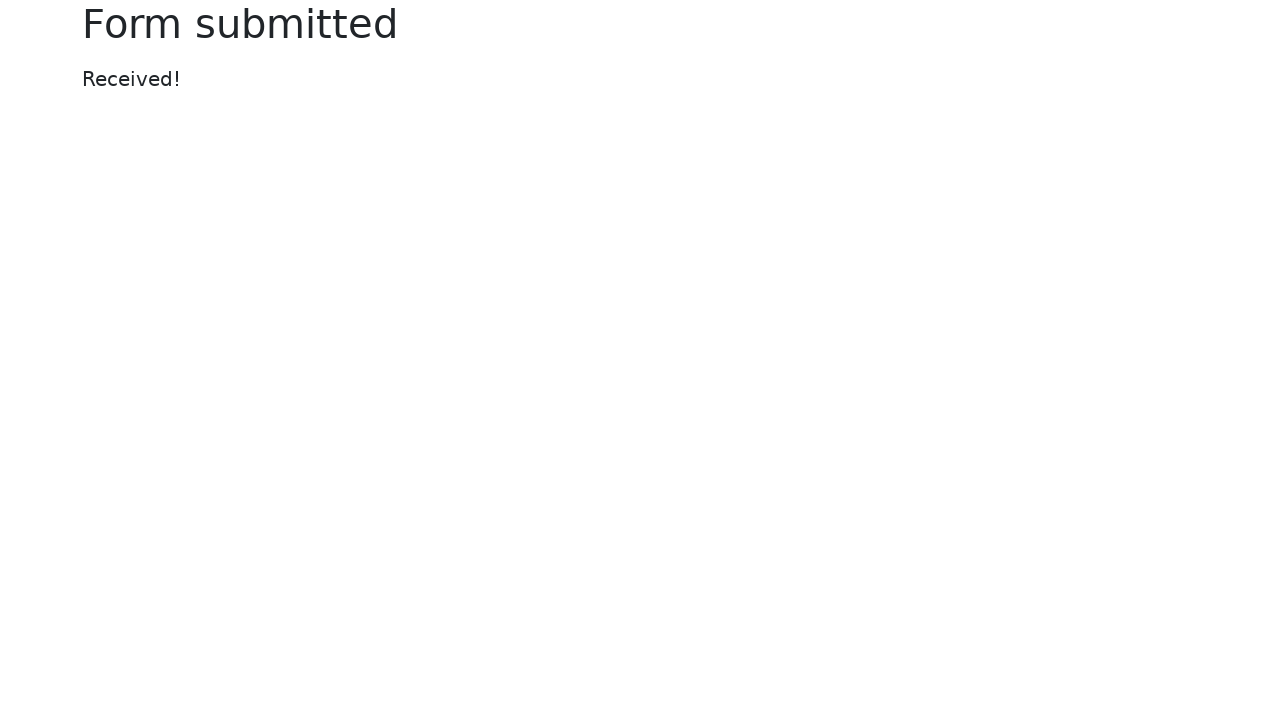

Success message element appeared
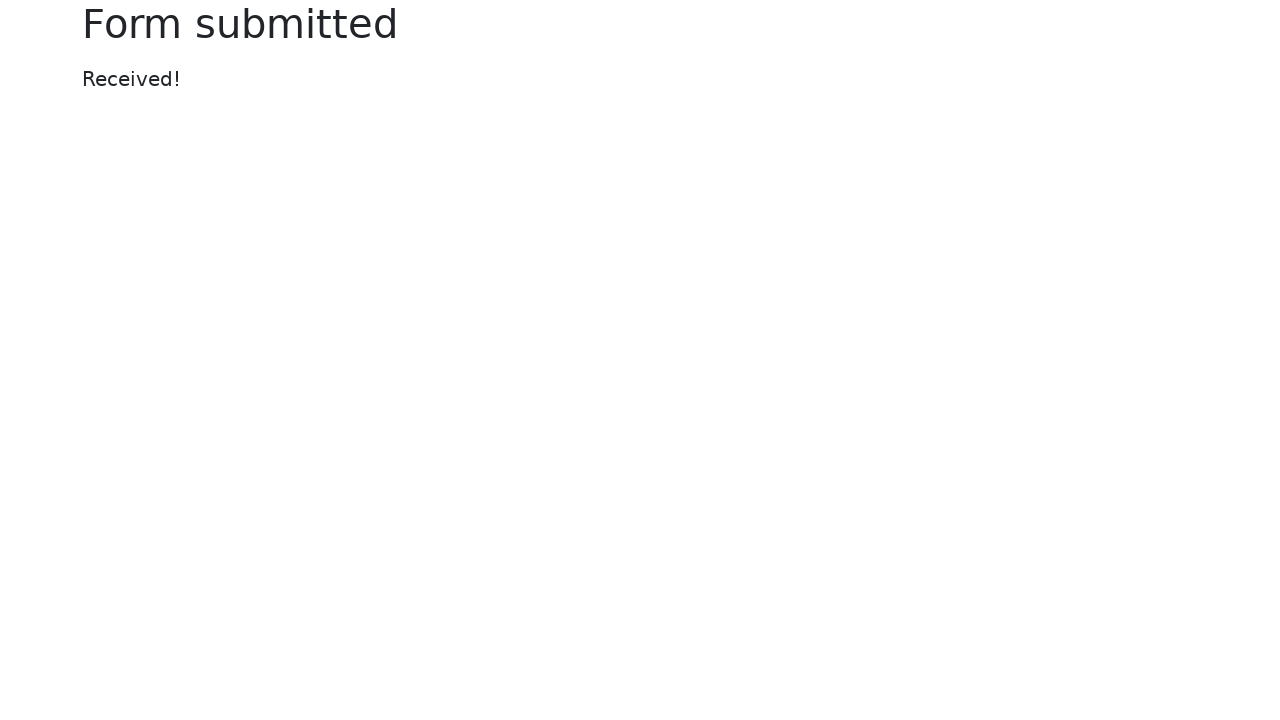

Verified success message displays 'Received!'
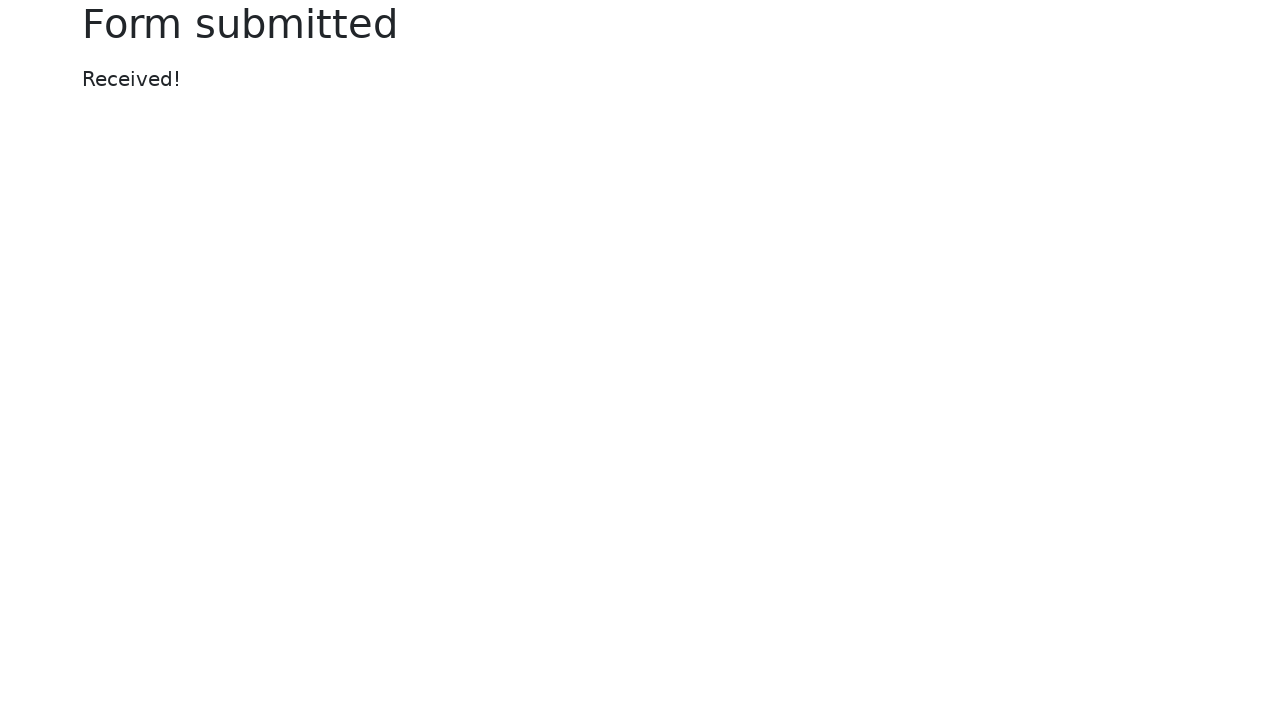

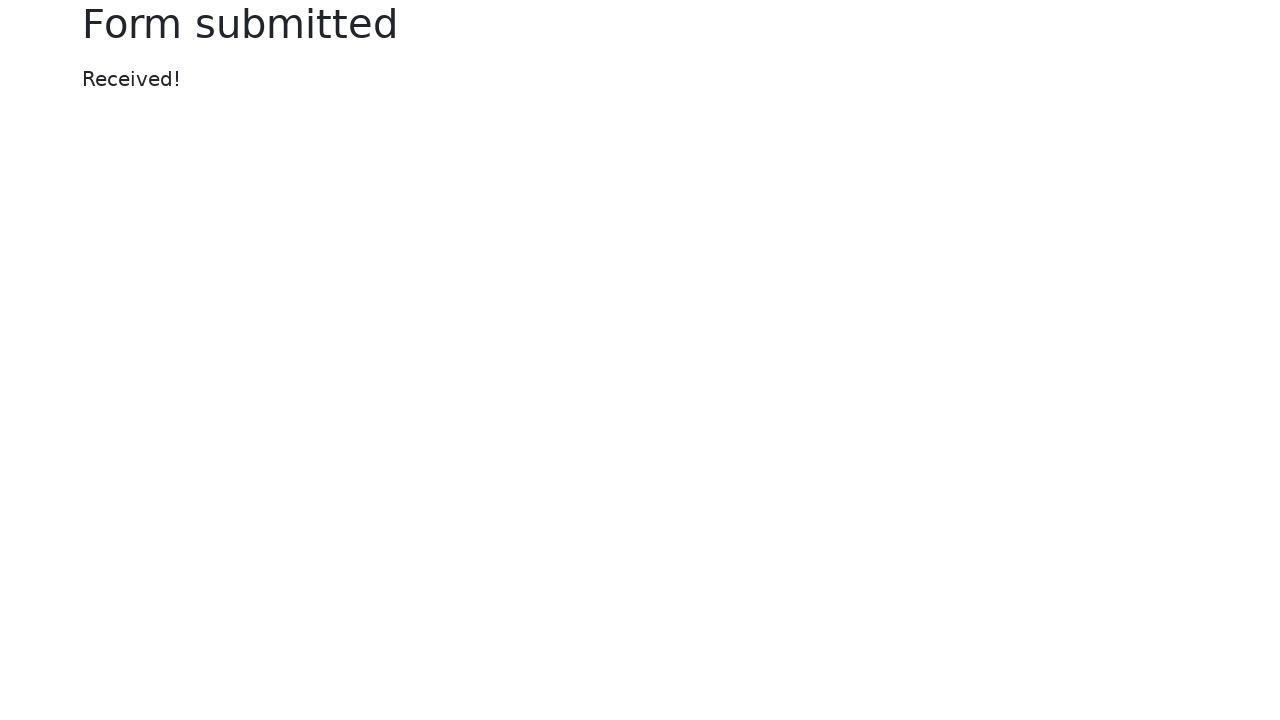